Navigates to the Selenium HQ download page and maximizes the browser window to verify the page loads correctly.

Starting URL: https://www.seleniumhq.org/download/

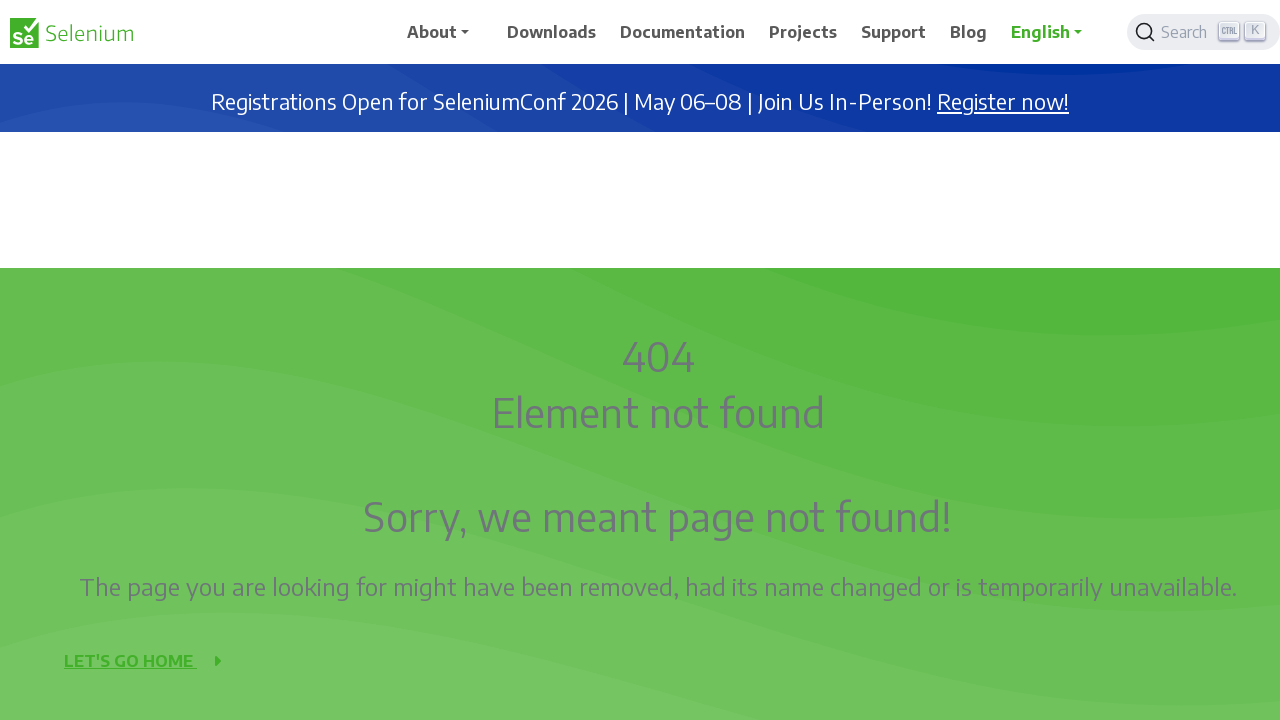

Set viewport size to 1920x1080 to maximize browser window
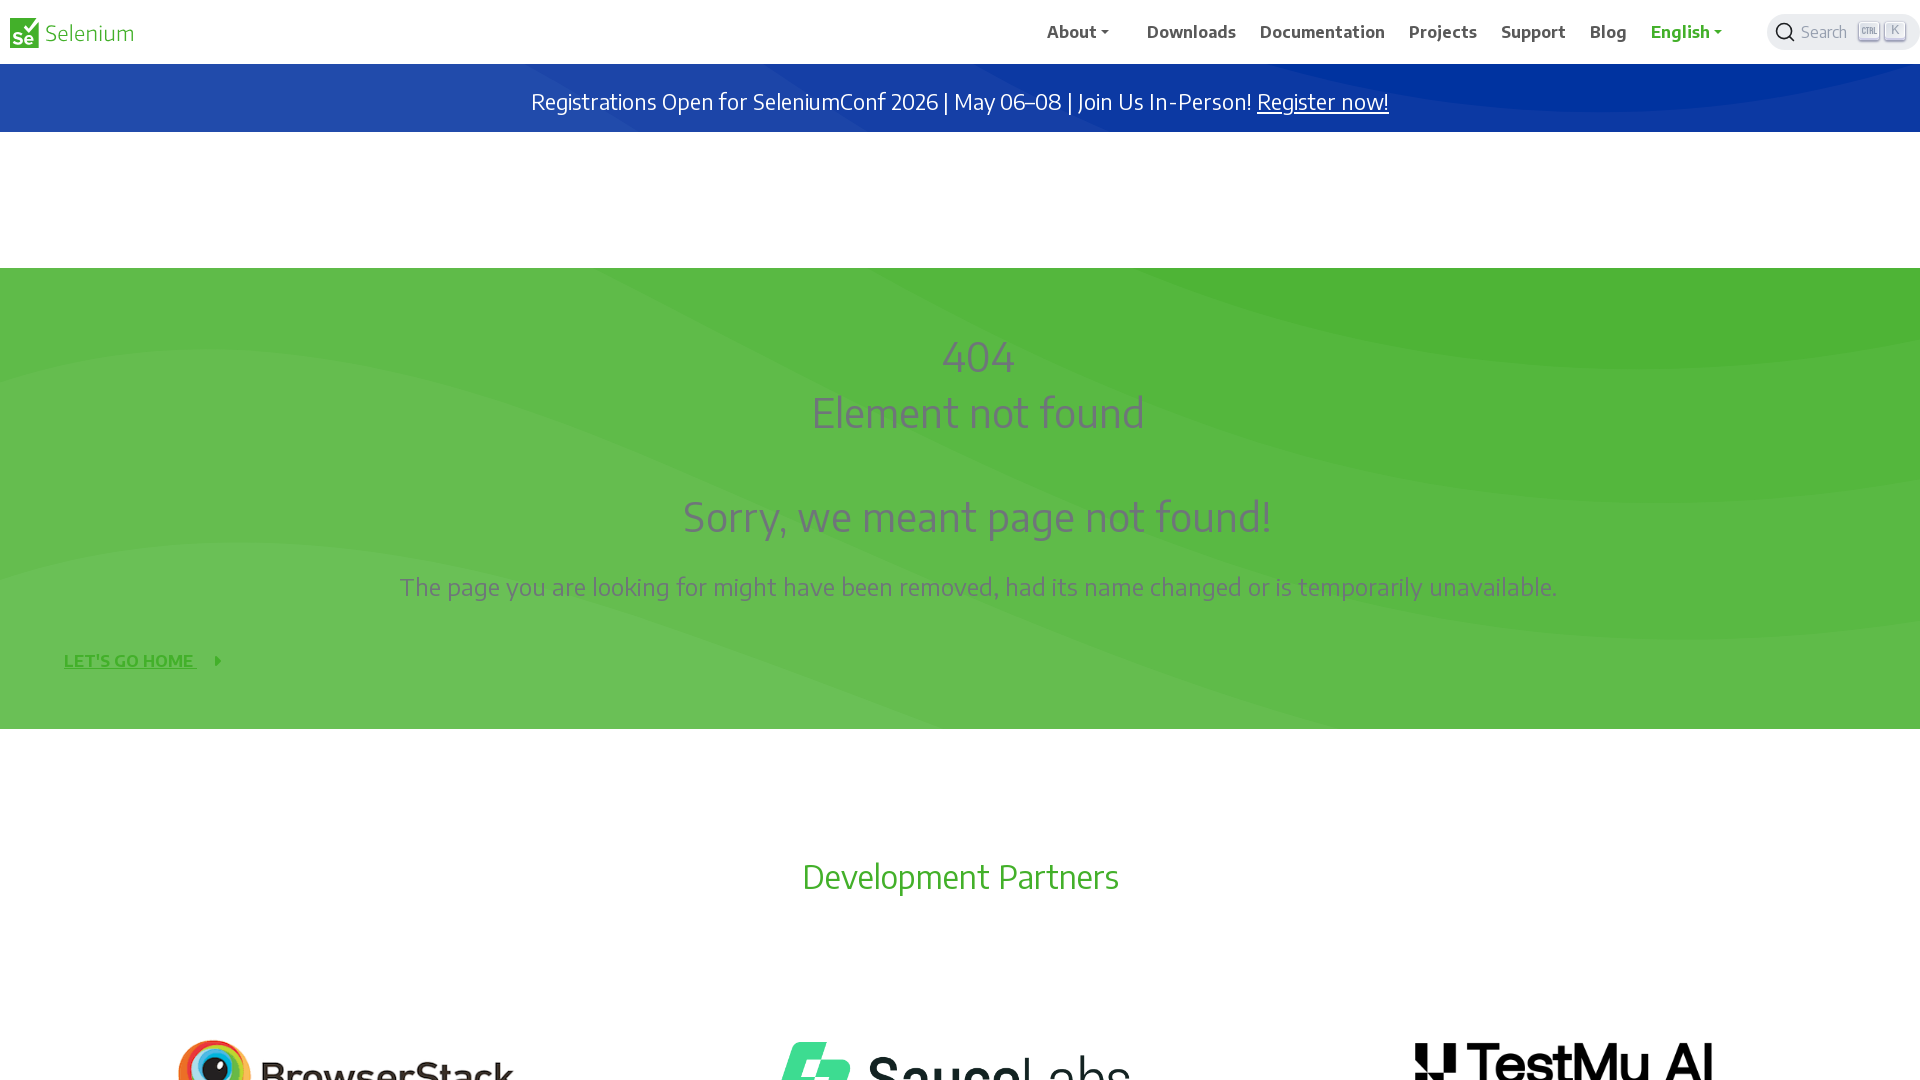

Selenium HQ download page loaded and DOM content ready
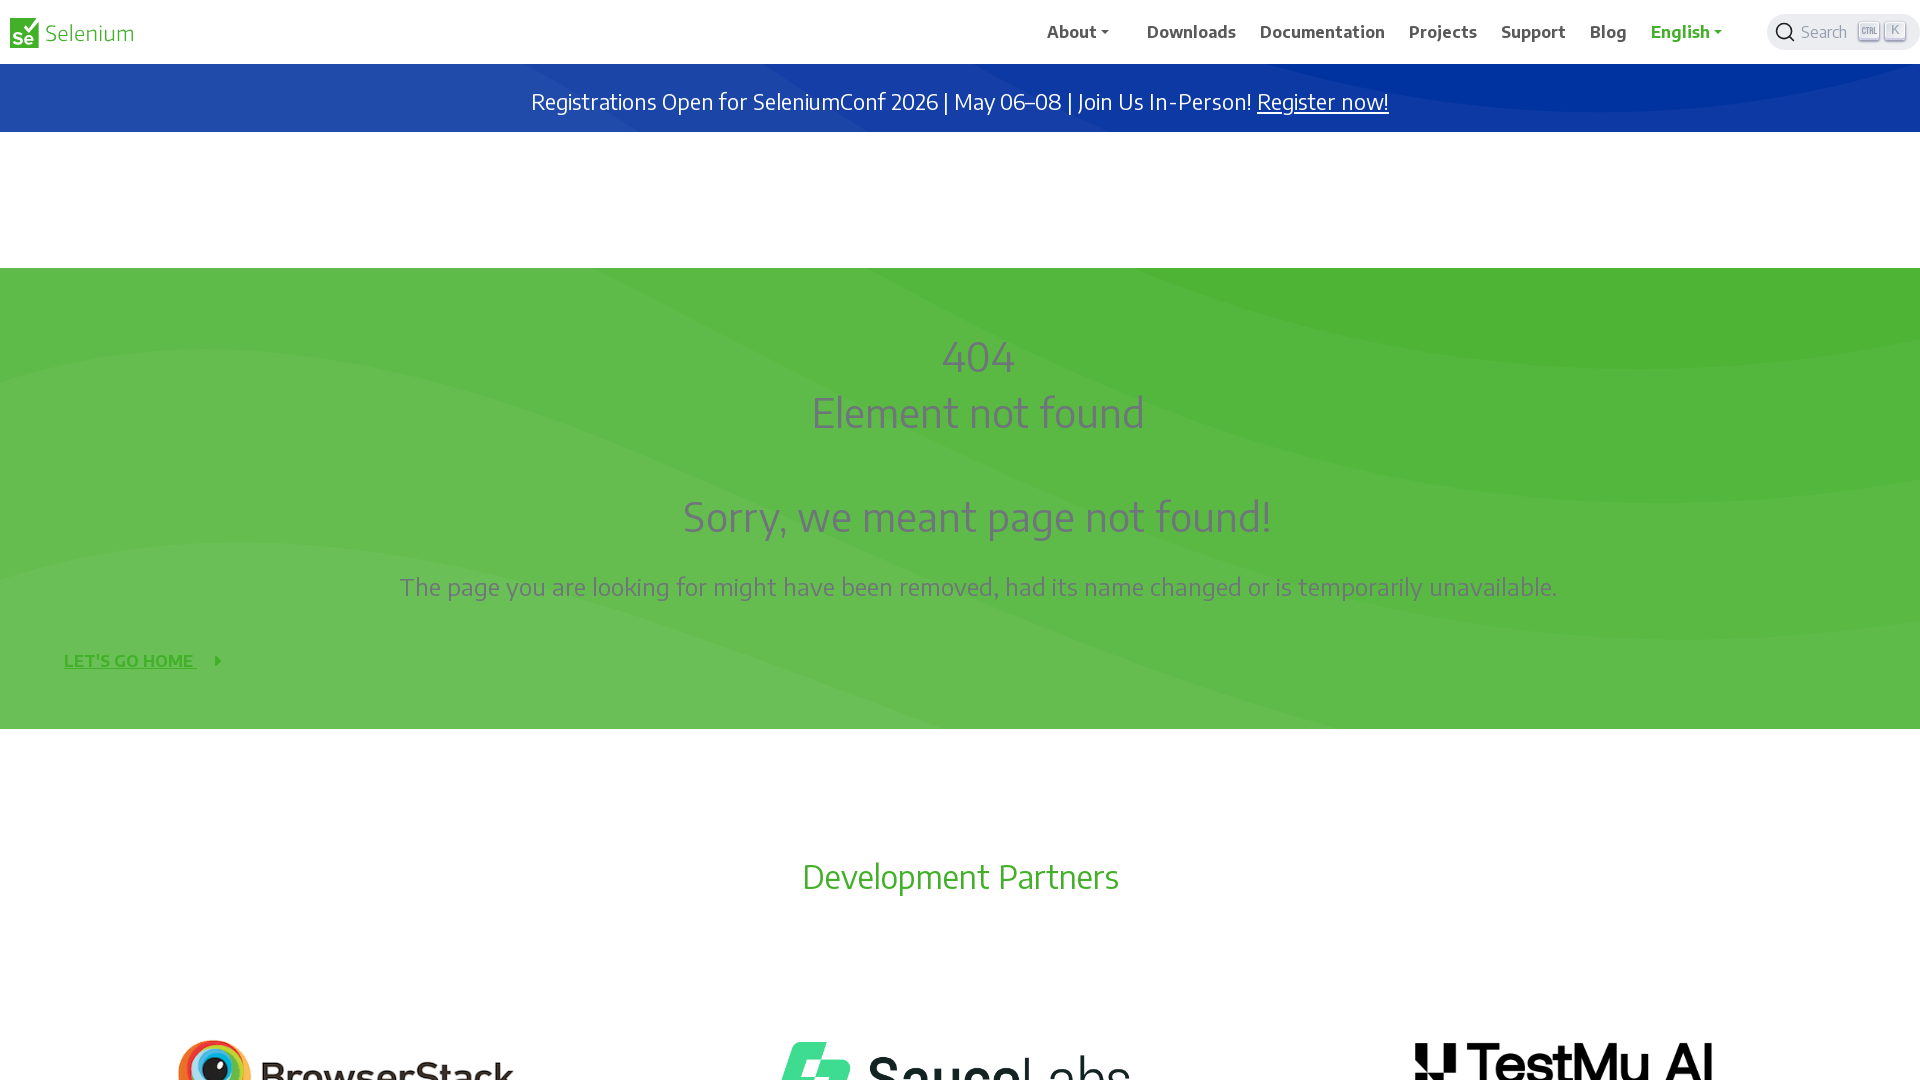

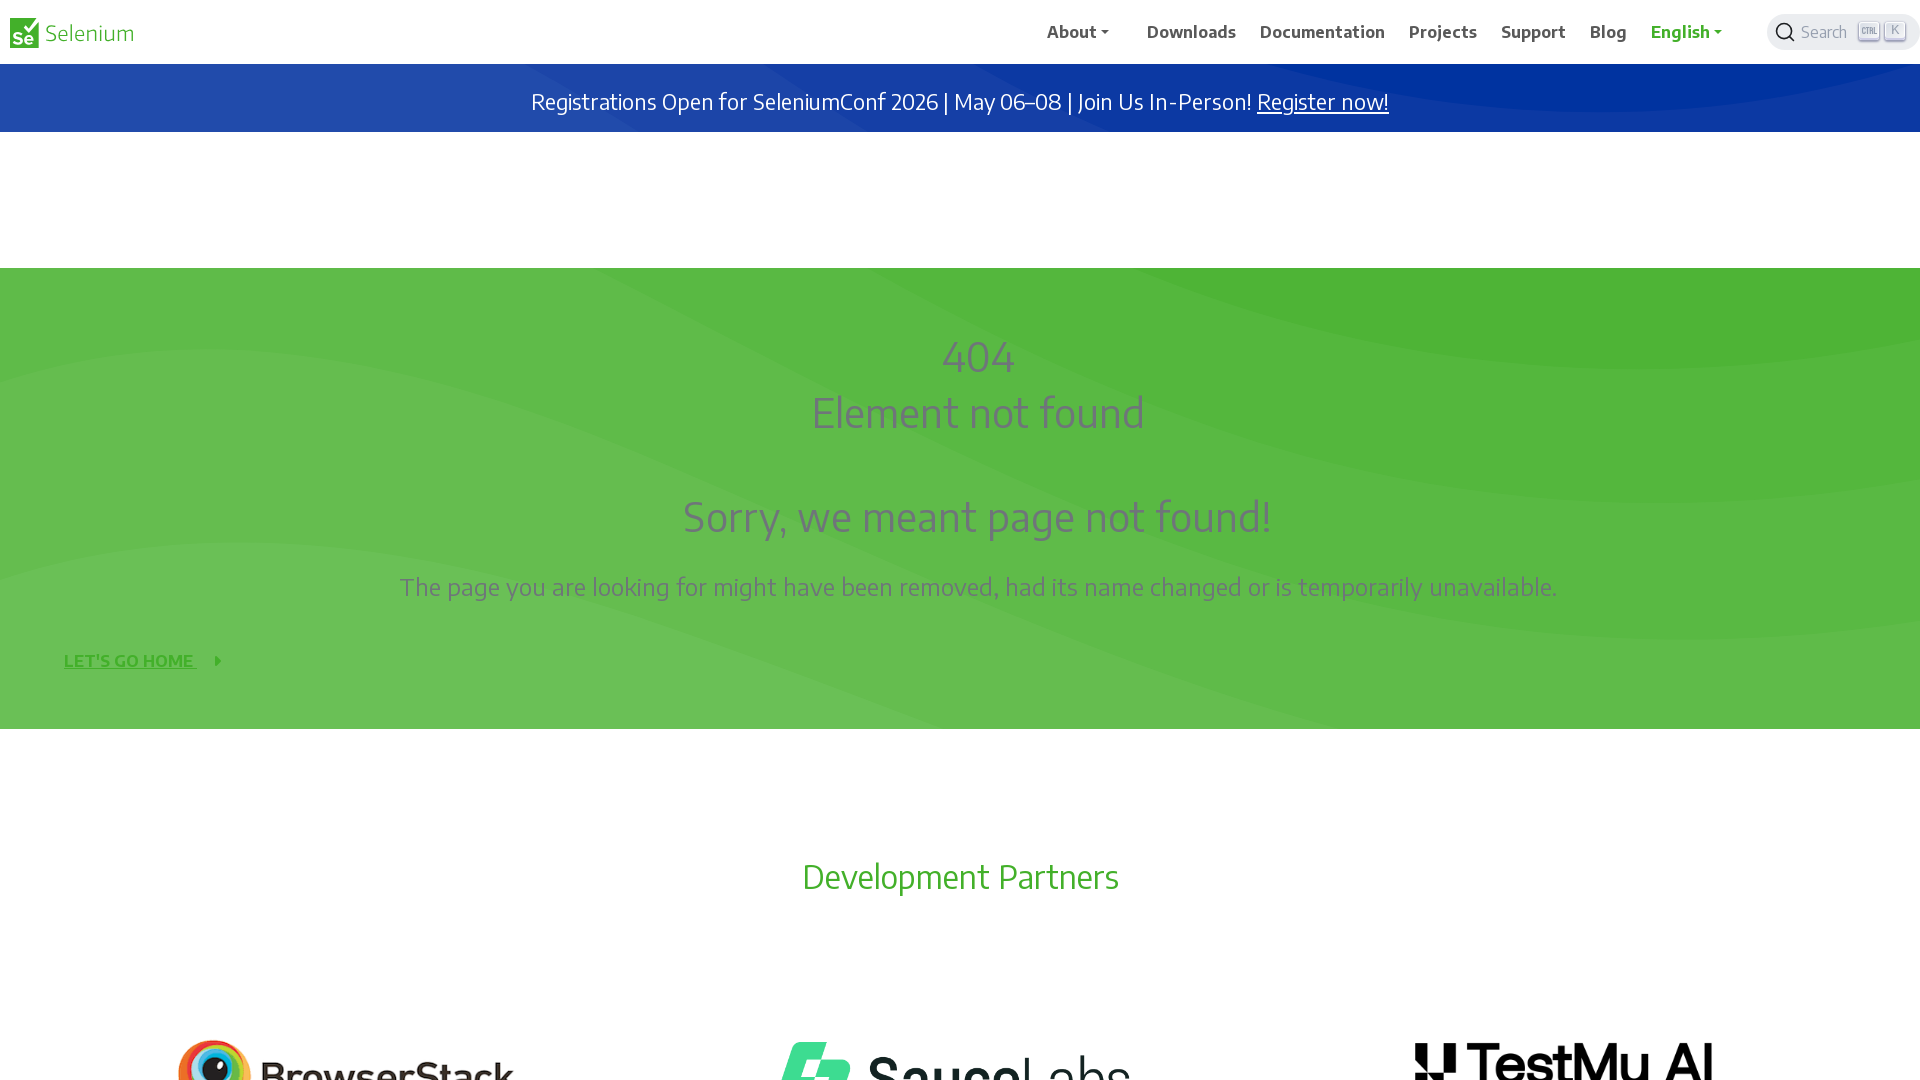